Tests drag and drop functionality by dragging an element to a drop target

Starting URL: https://zimaev.github.io/draganddrop/

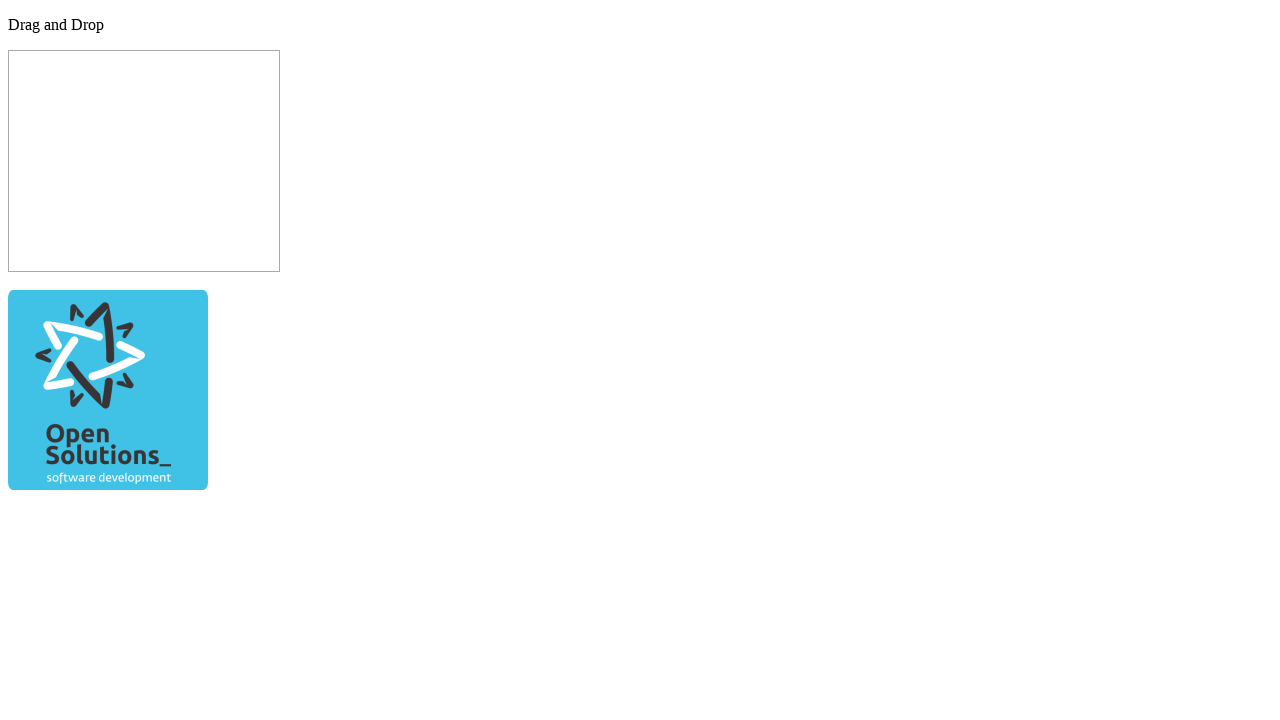

Navigated to drag and drop test page
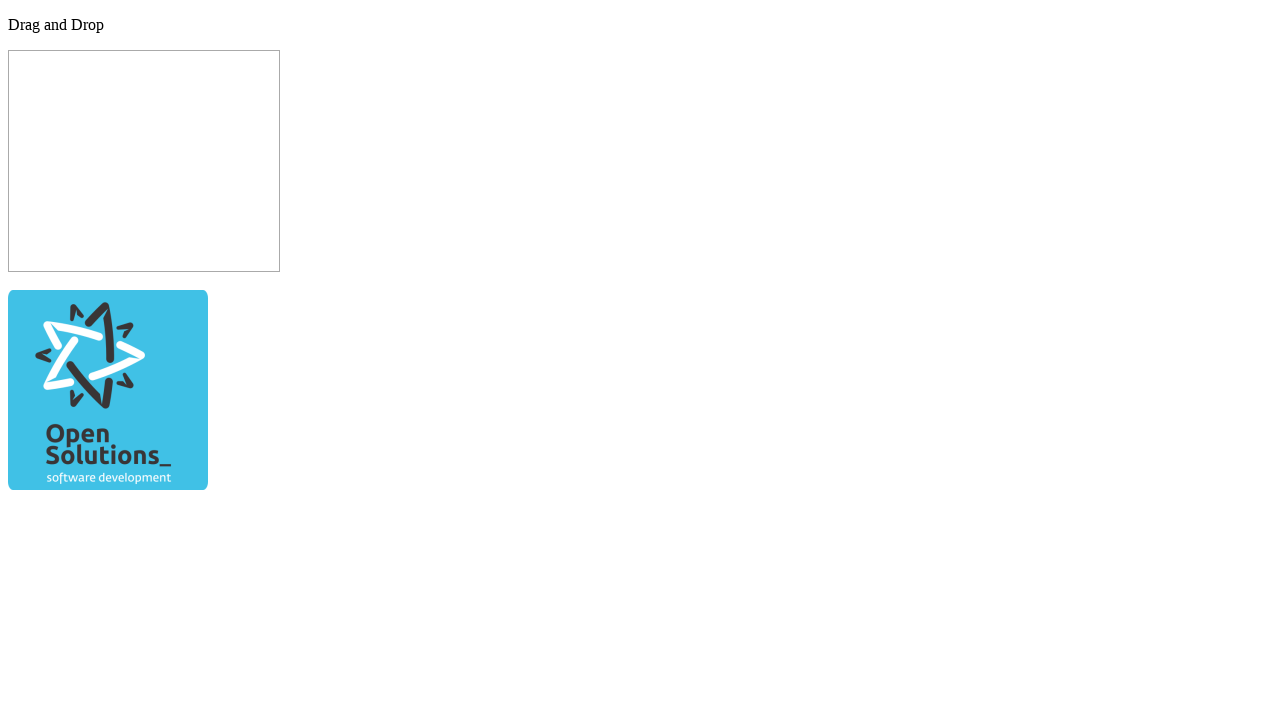

Dragged element to drop target at (144, 161)
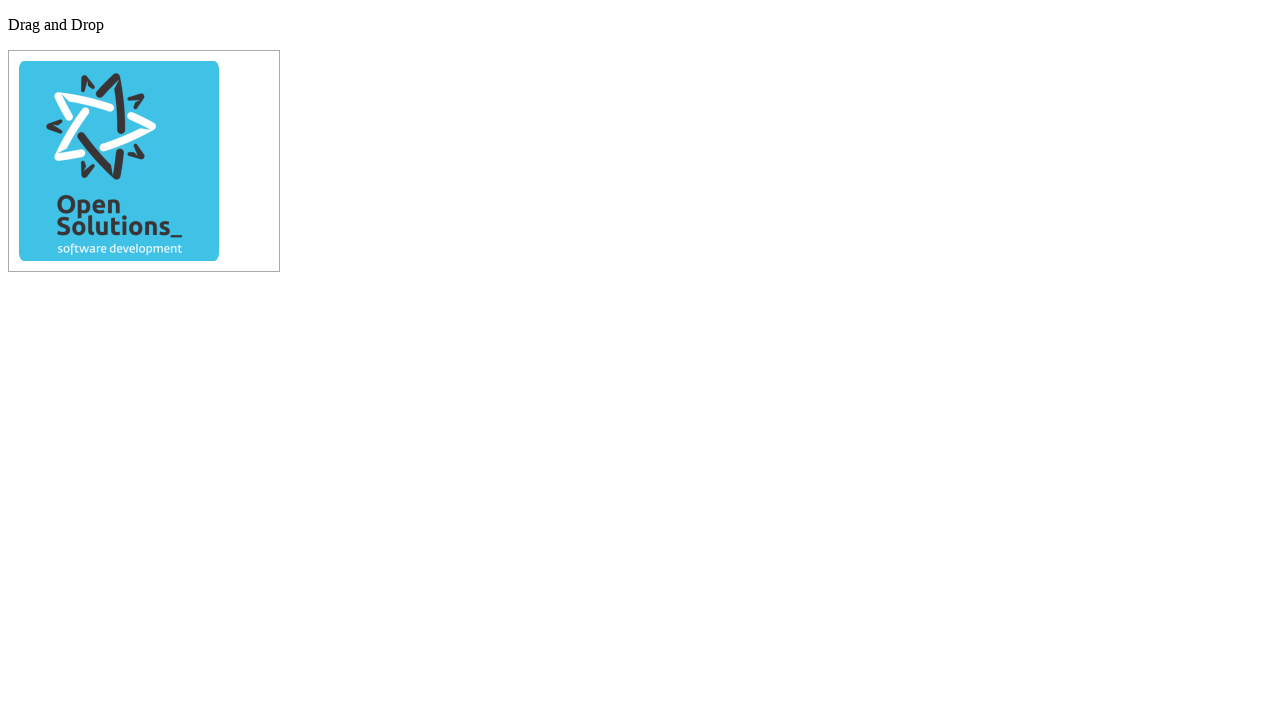

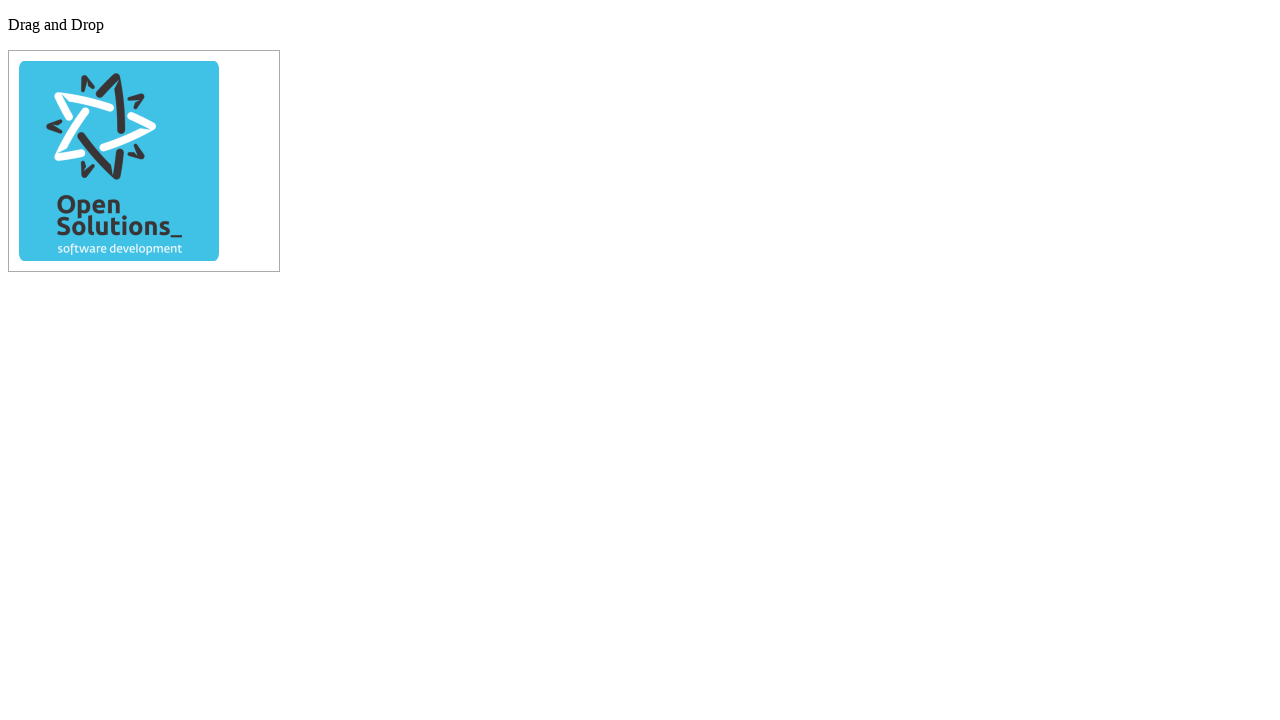